Tests draggable functionality by dragging an element by a specified offset

Starting URL: https://letcode.in/draggable

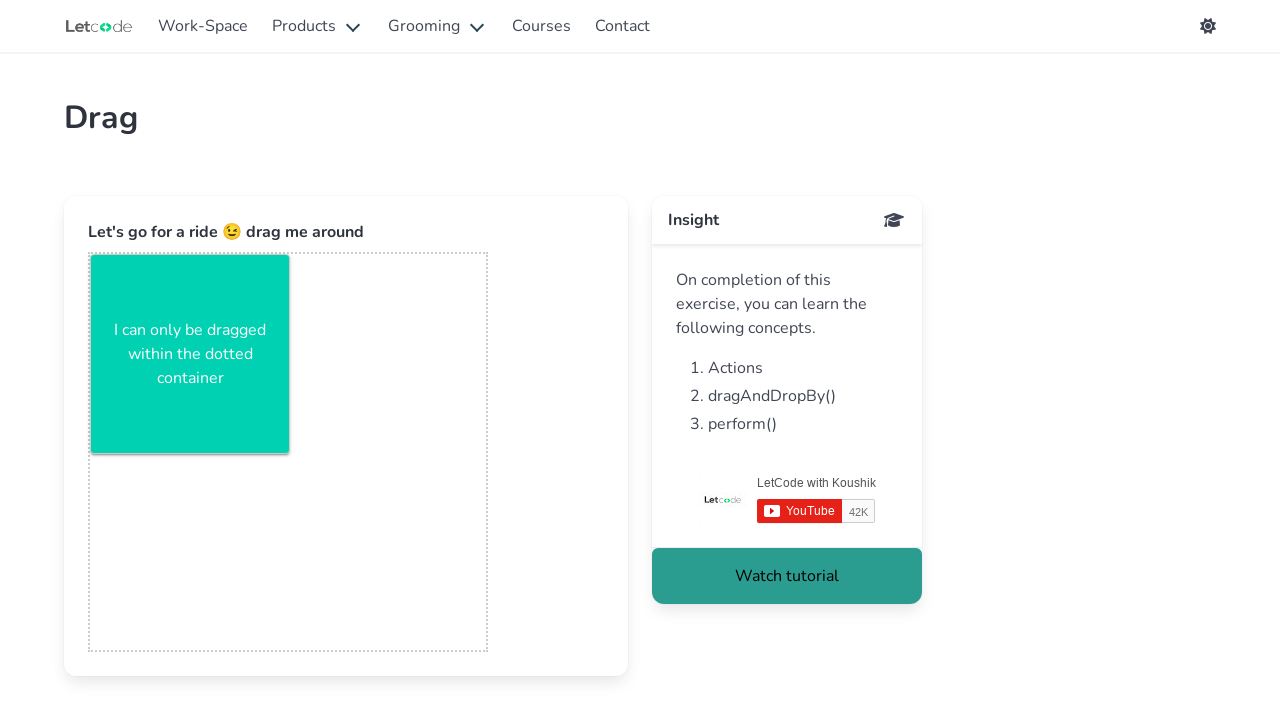

Navigated to draggable test page
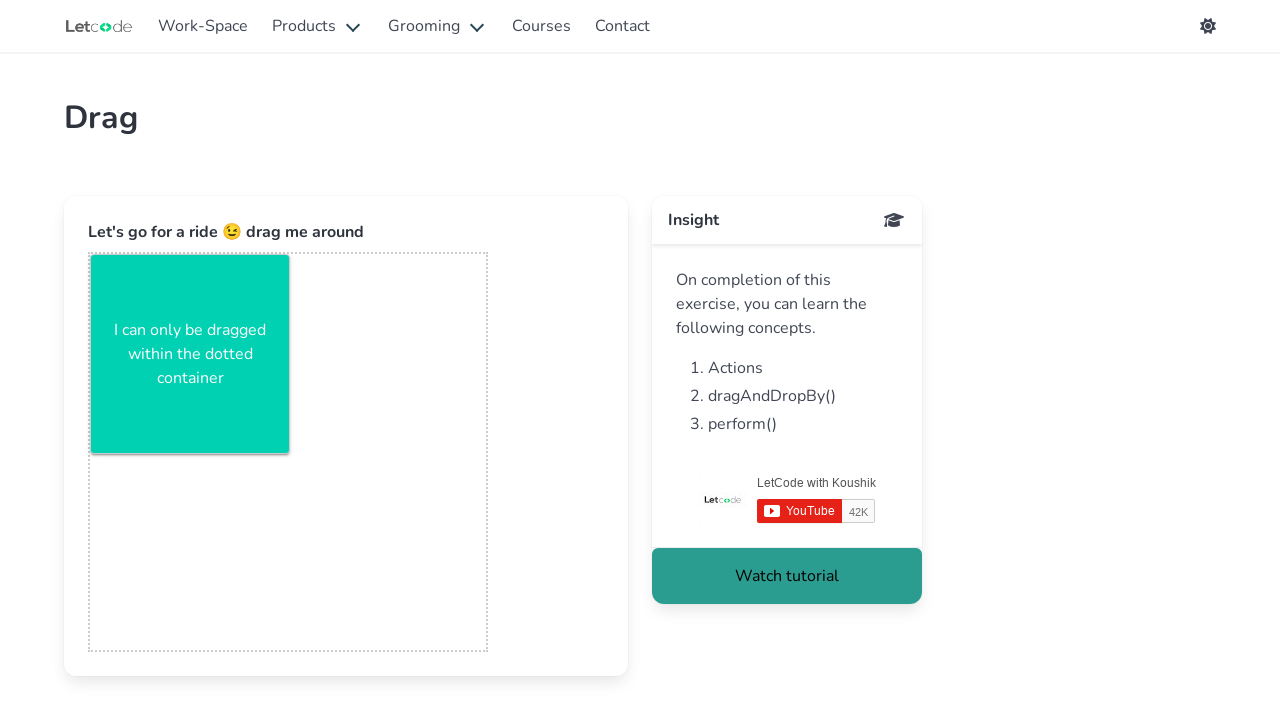

Located draggable element with ID 'sample-box'
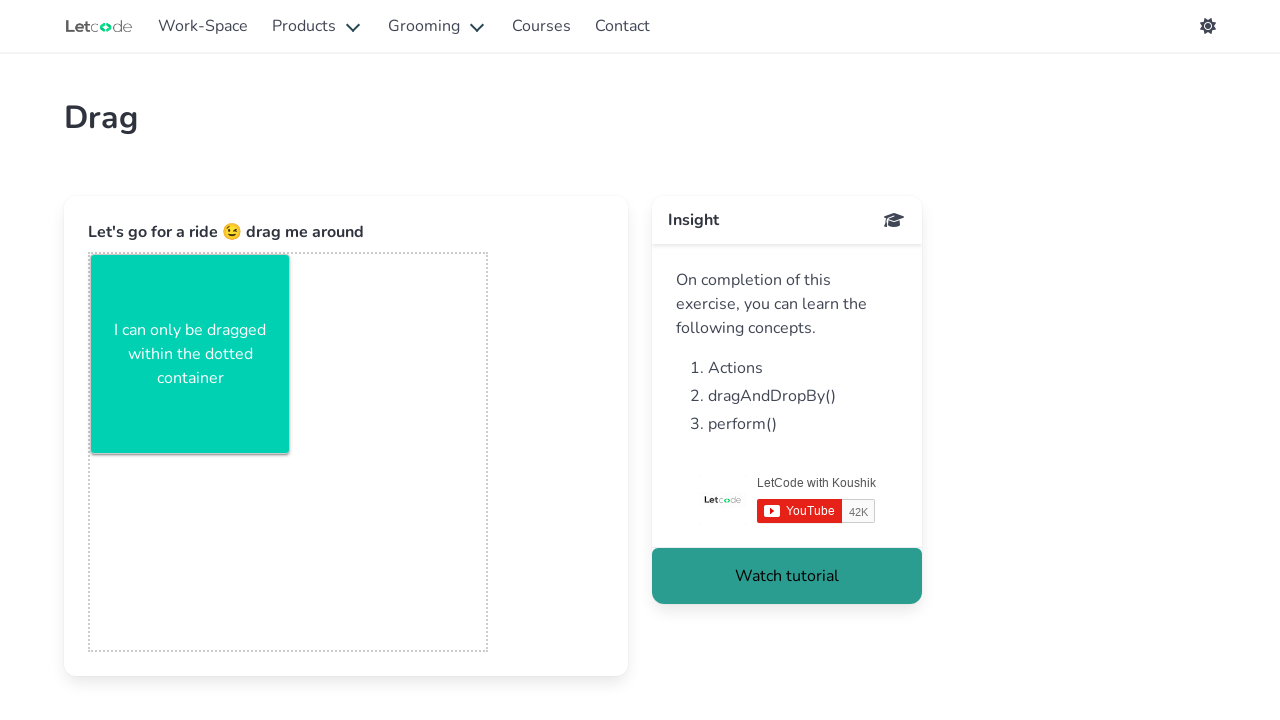

Dragged element by offset (20, 20) at (111, 275)
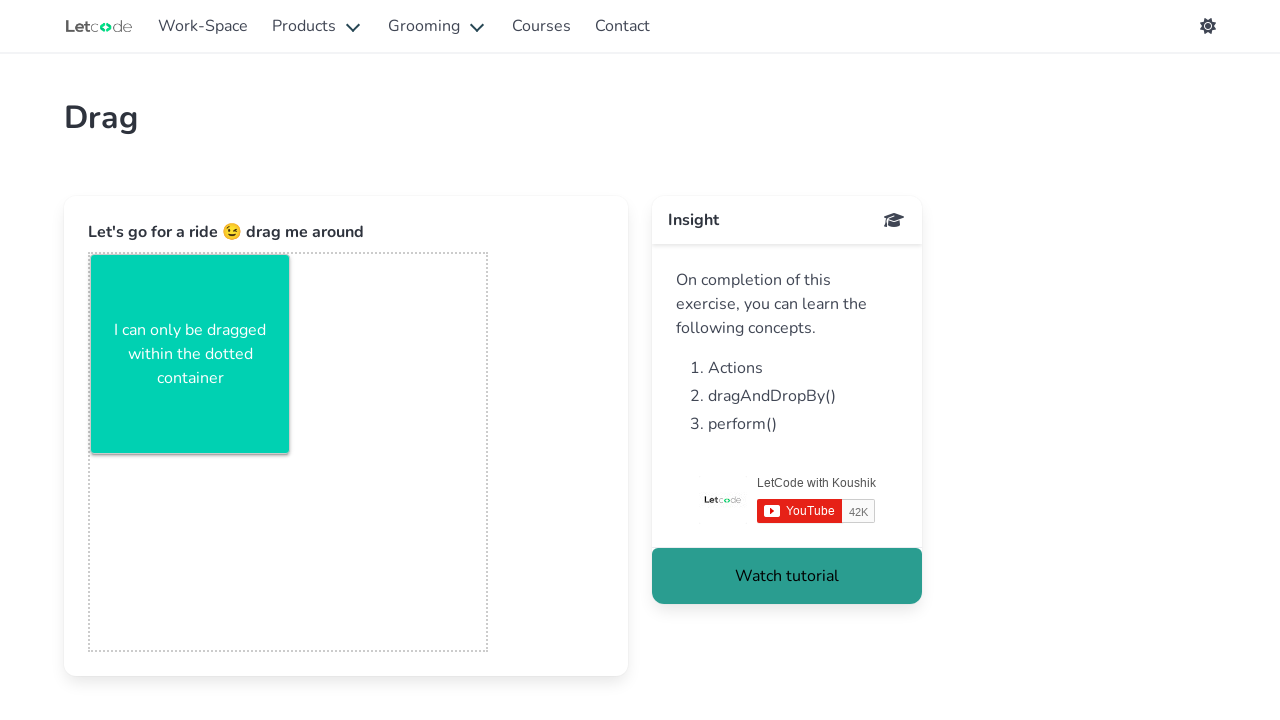

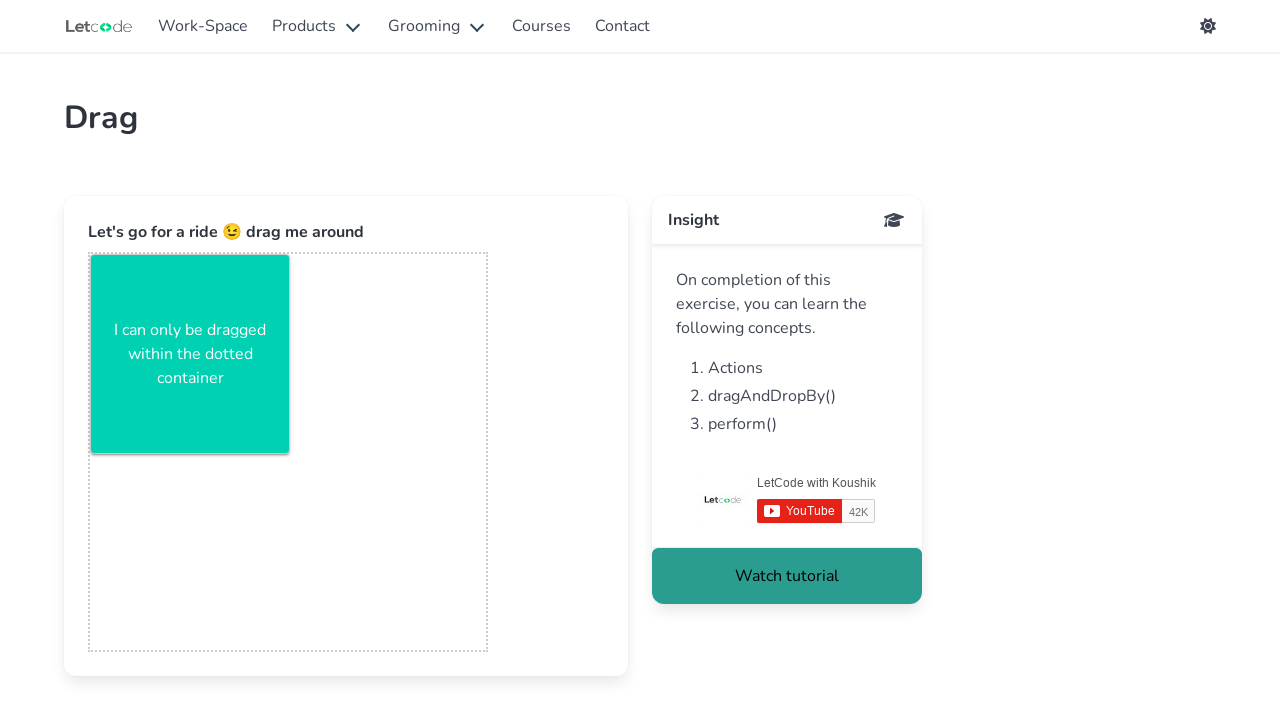